Navigates to Merriam-Webster website and verifies that links are present on the page

Starting URL: https://www.merriam-webster.com/

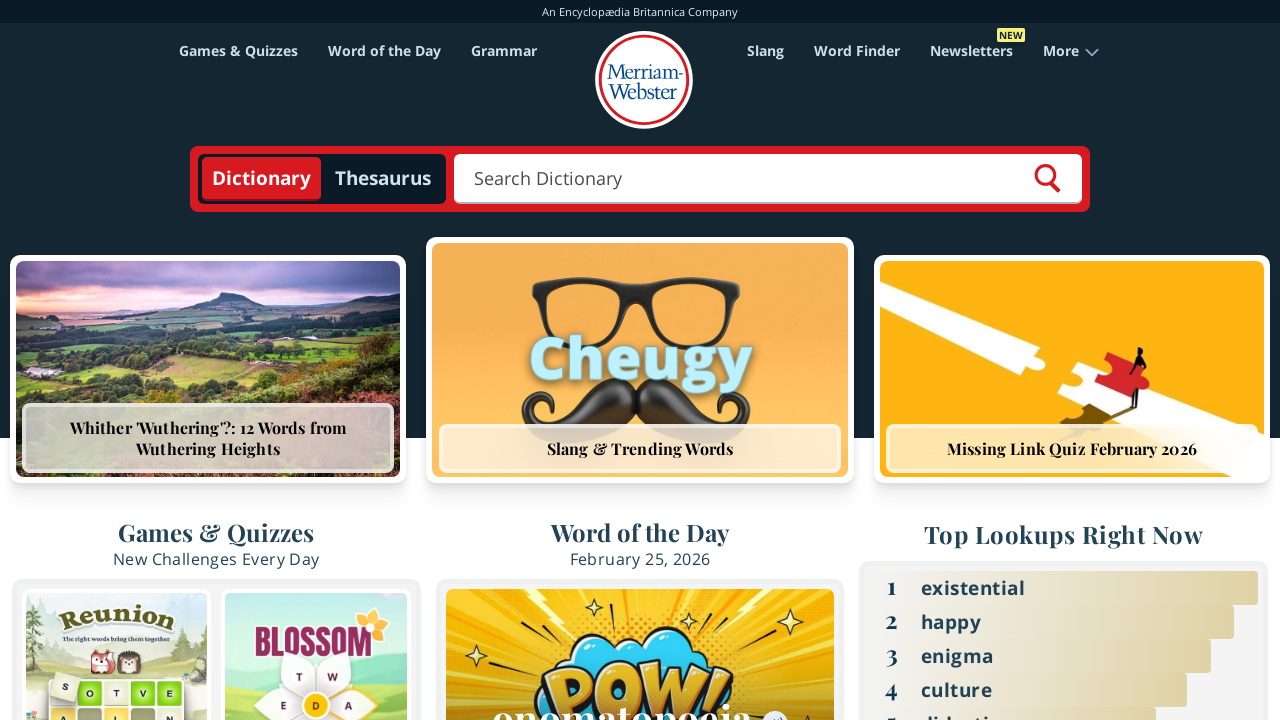

Navigated to Merriam-Webster website
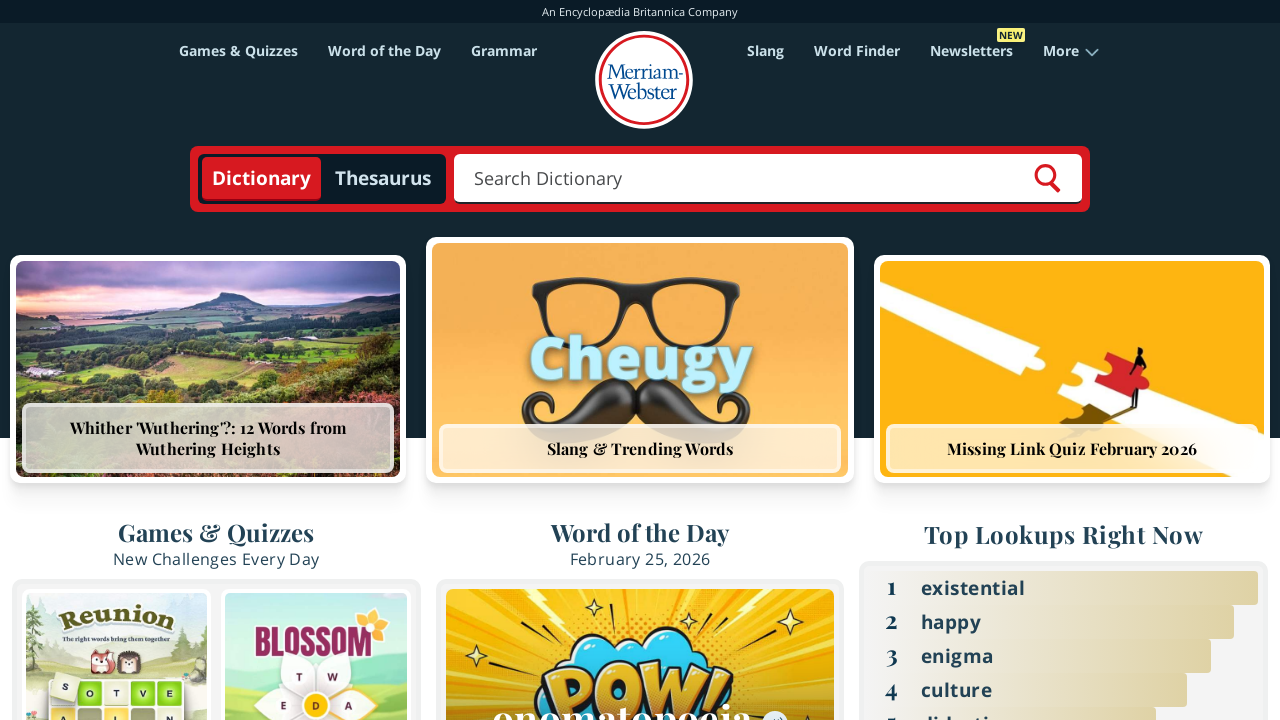

Page loaded and links are present on the page
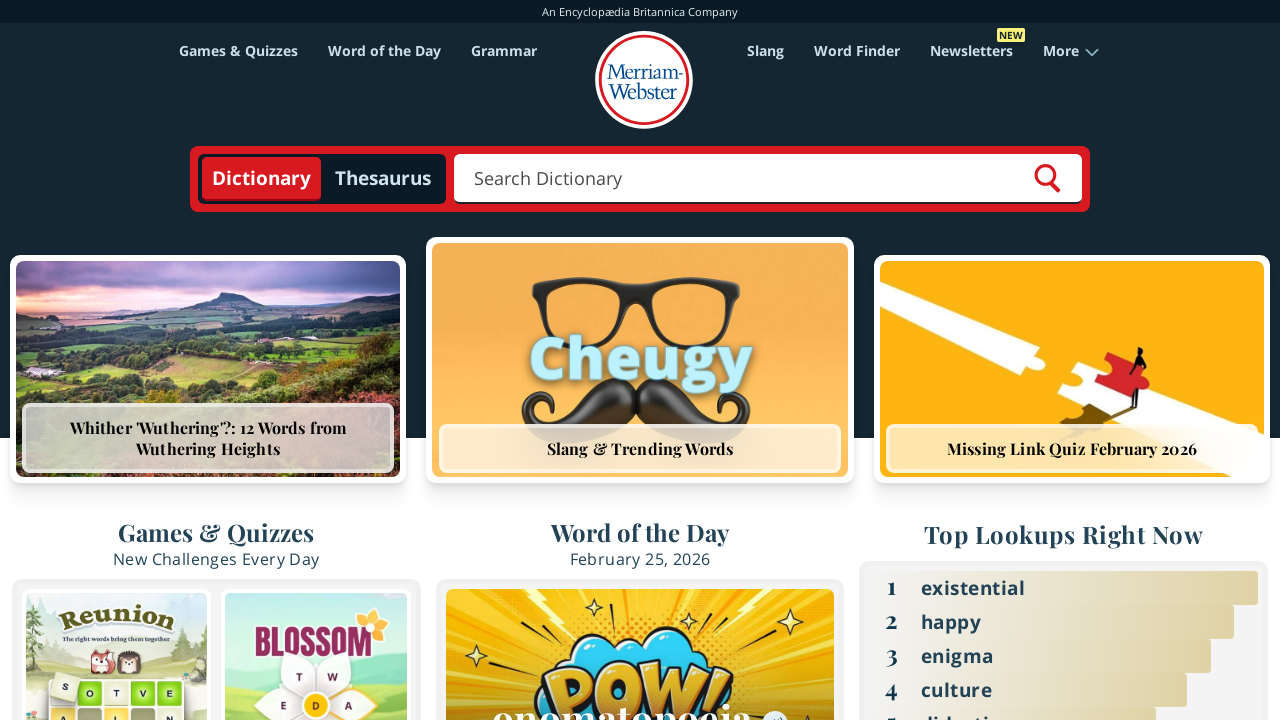

Found 241 links on the Merriam-Webster page
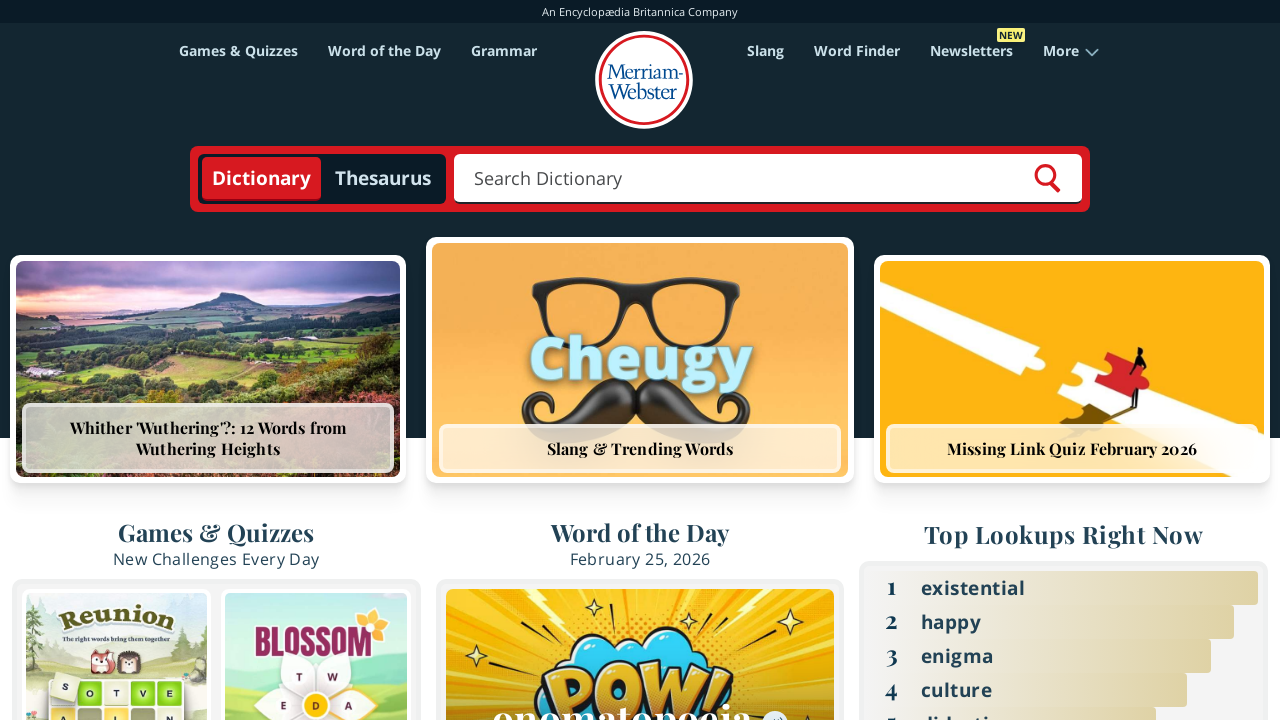

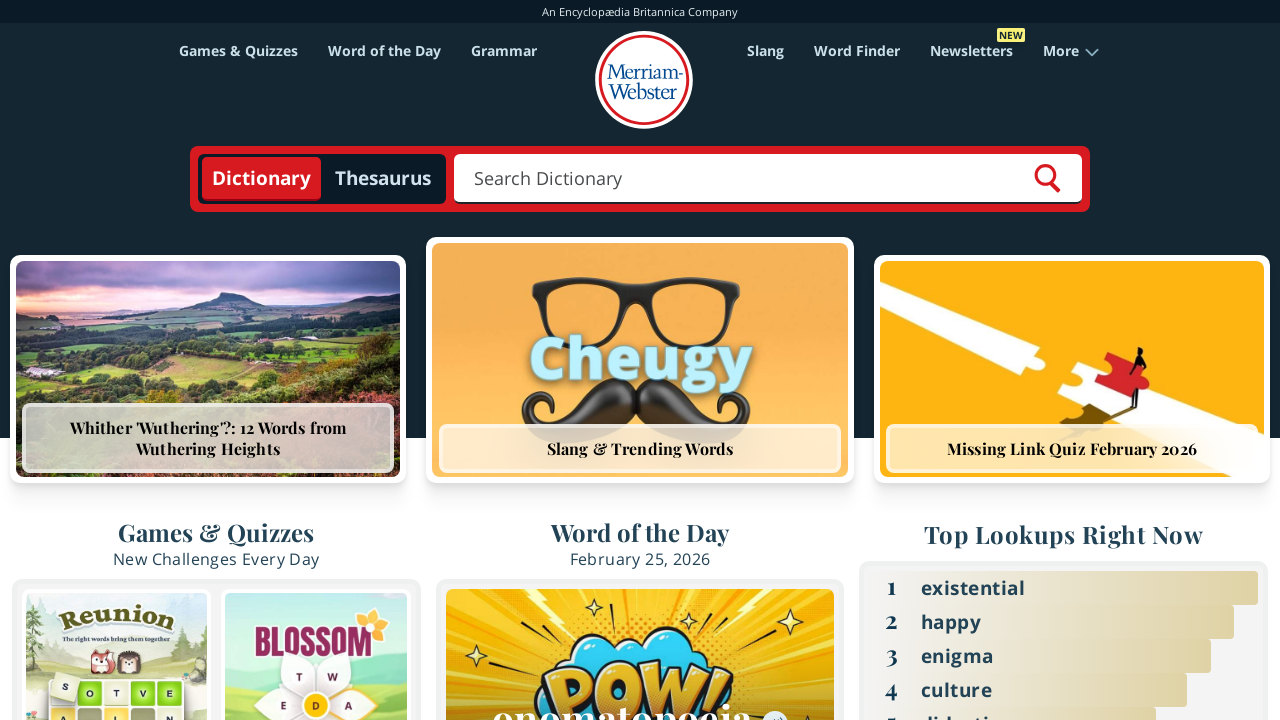